Tests JavaScript prompt popup handling by clicking a button to trigger a prompt, entering text into it, and accepting the alert

Starting URL: https://www.w3schools.com/jsref/tryit.asp?filename=tryjsref_prompt

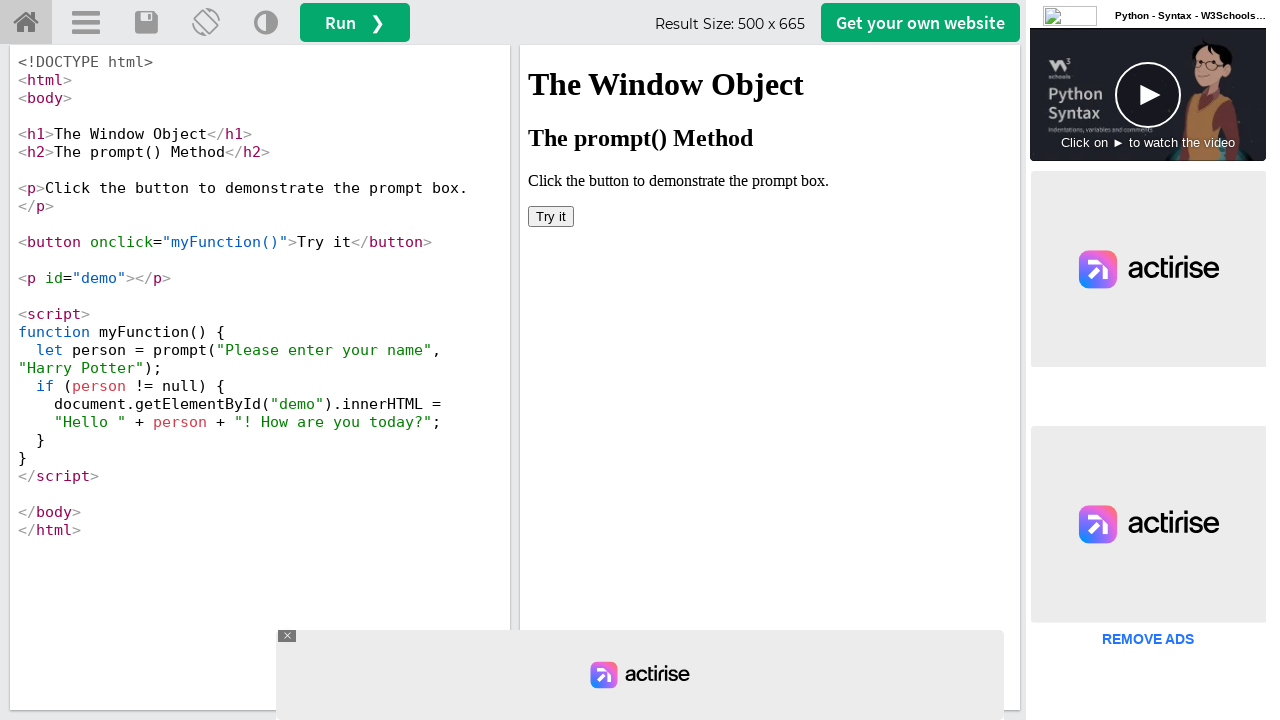

Located iframe with ID 'iframeResult'
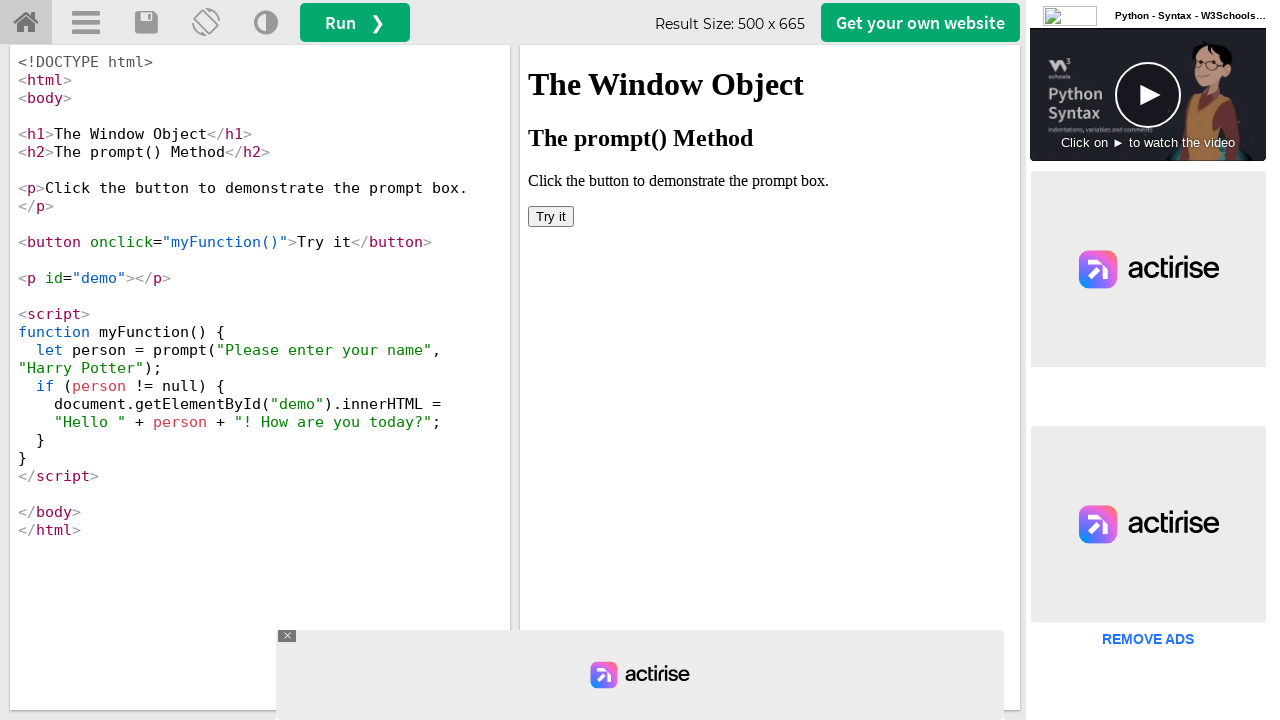

Clicked 'Try it' button to trigger JavaScript prompt at (551, 216) on #iframeResult >> internal:control=enter-frame >> xpath=//button[text()='Try it']
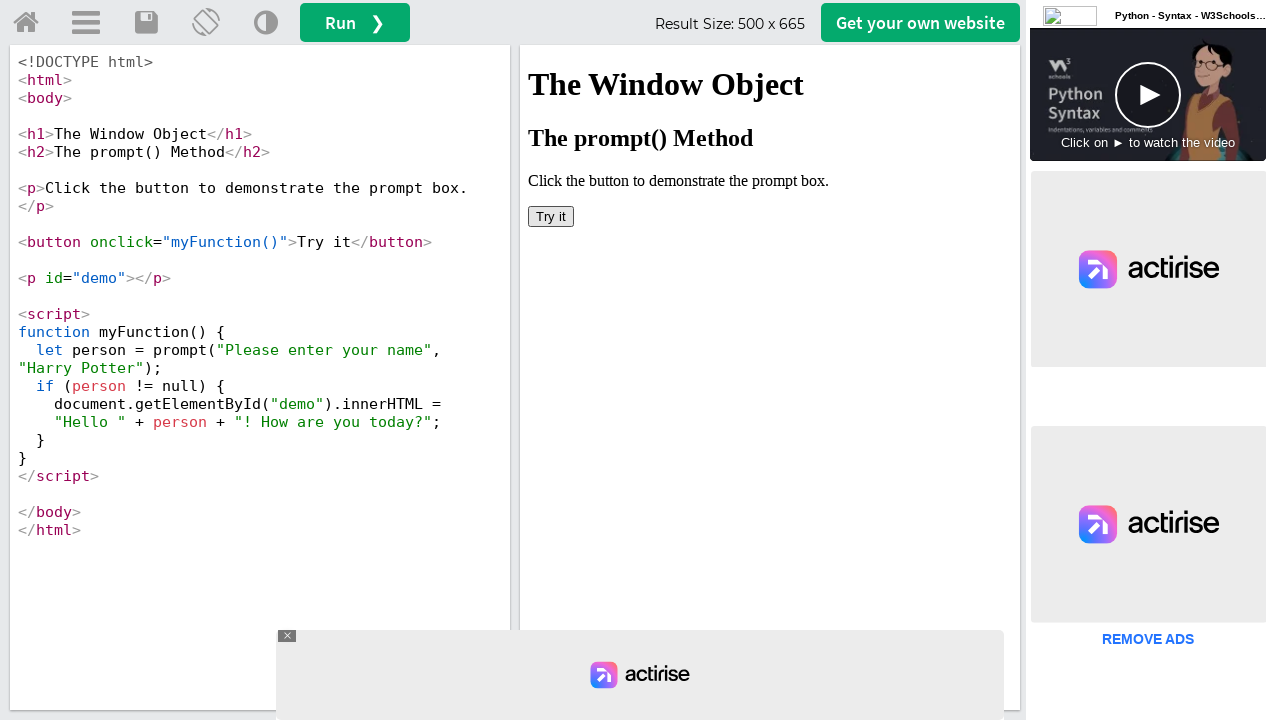

Set up dialog handler to accept prompt with text 'Ankush'
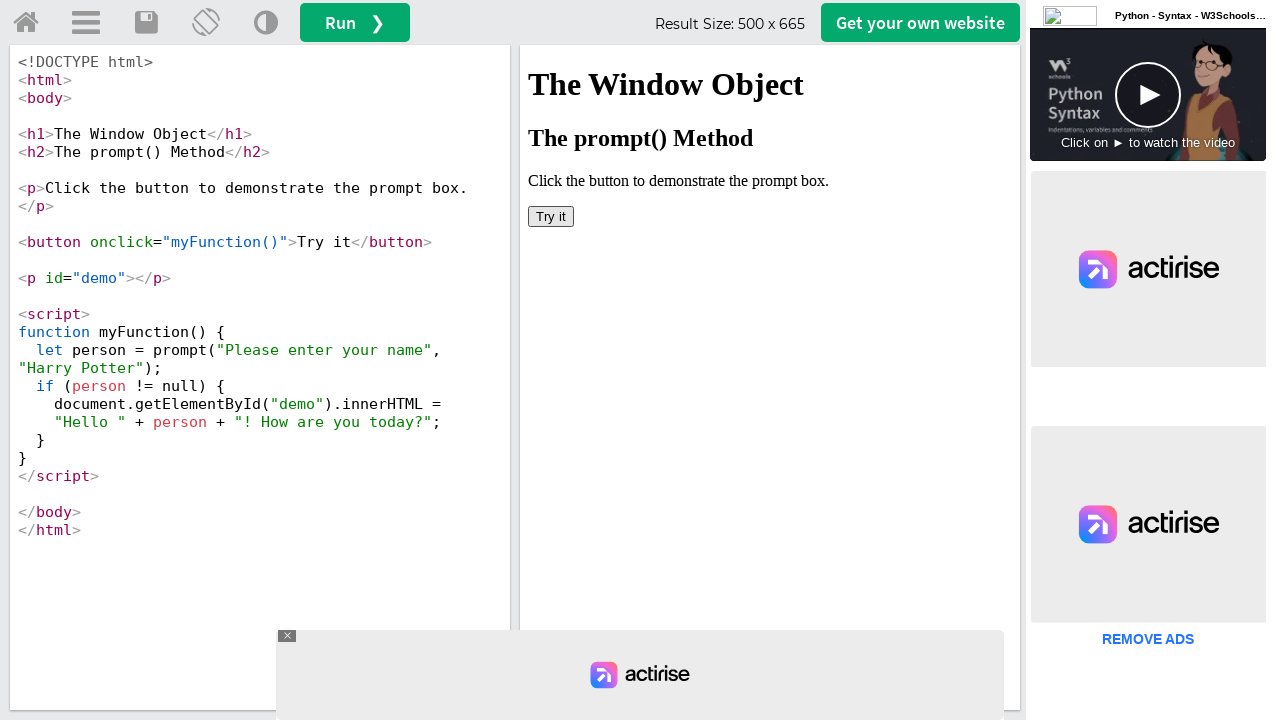

Clicked 'Try it' button again to trigger prompt with handler in place at (551, 216) on #iframeResult >> internal:control=enter-frame >> xpath=//button[text()='Try it']
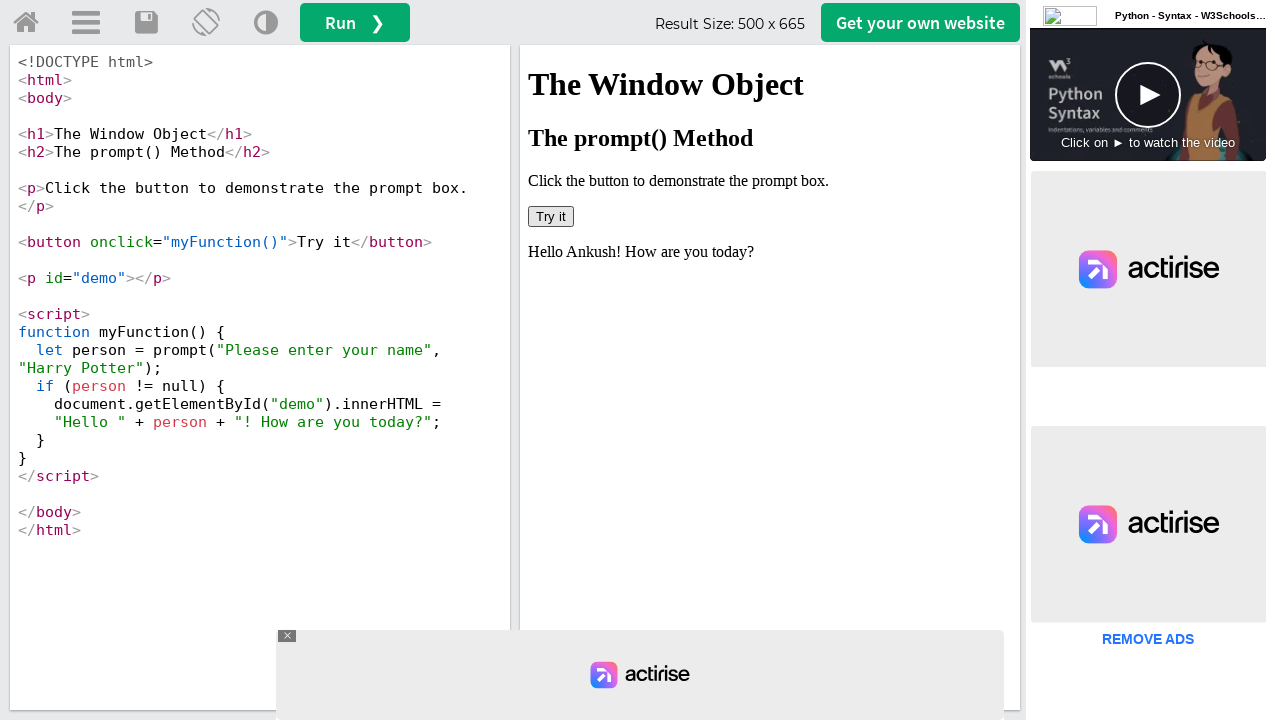

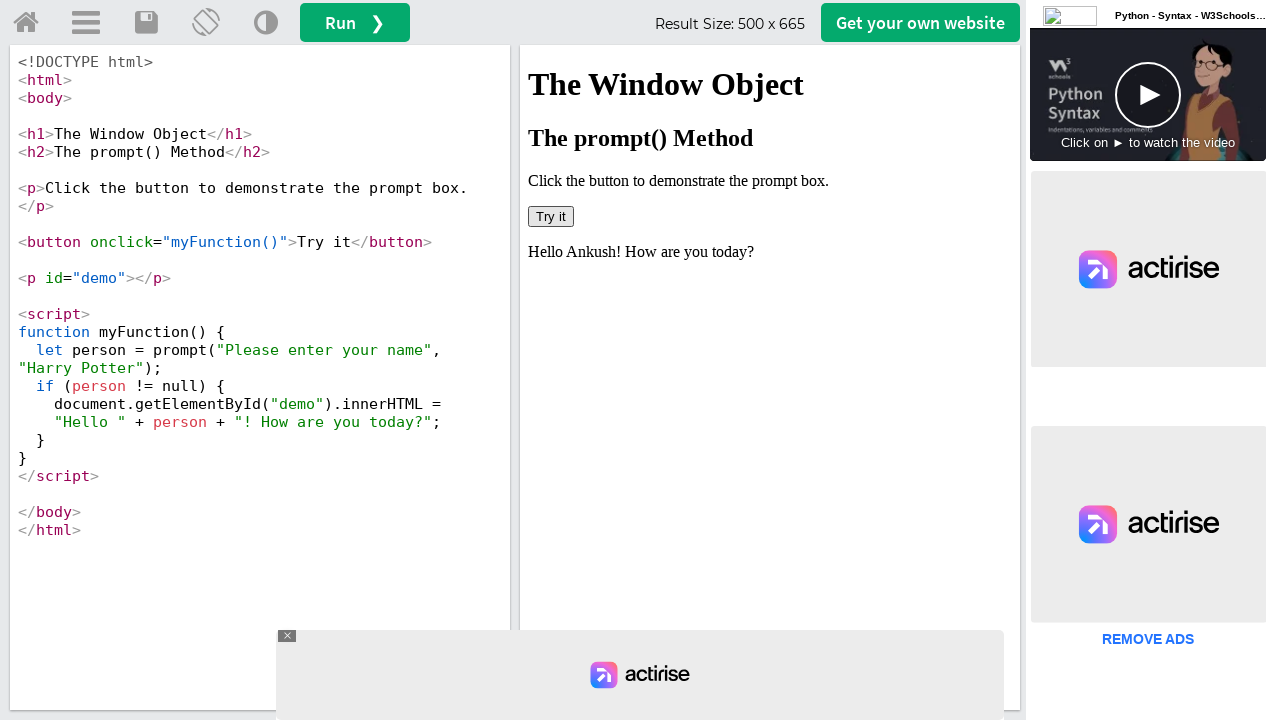